Tests dynamic element creation by clicking start and waiting for element to appear with expected text

Starting URL: https://the-internet.herokuapp.com/dynamic_loading/2

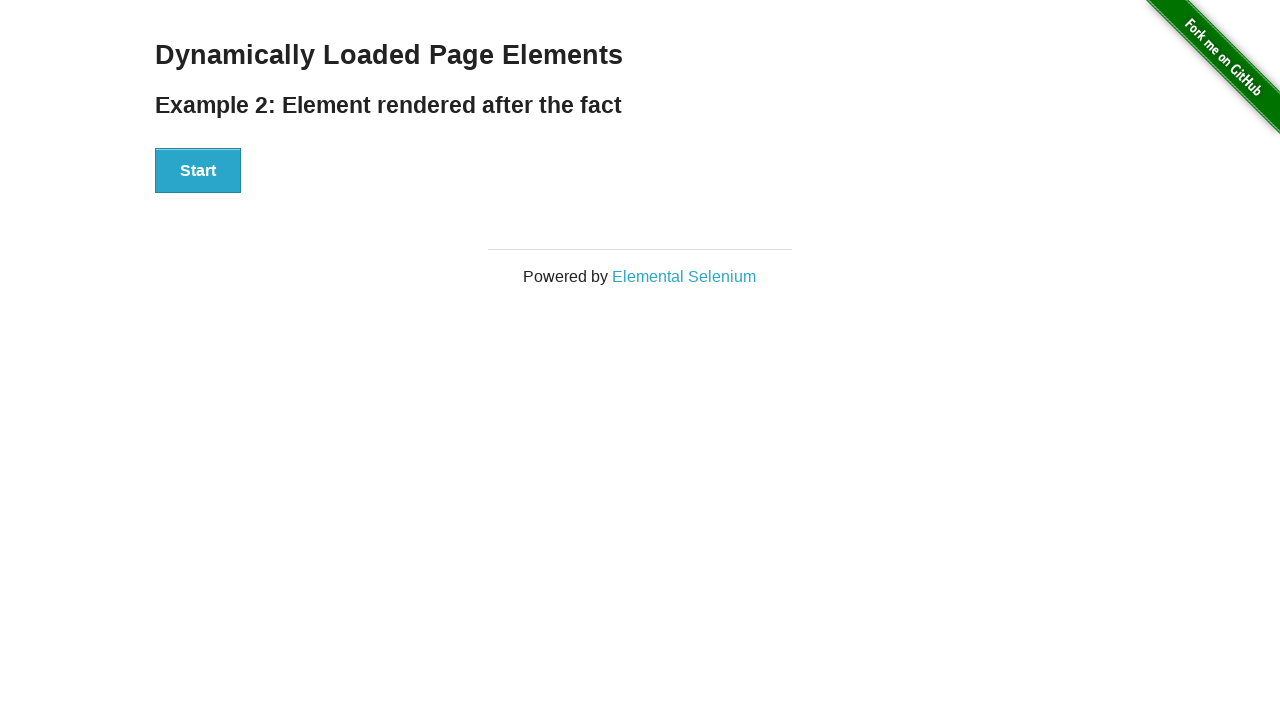

Clicked the Start button to initiate dynamic element creation at (198, 171) on xpath=//button[text()='Start']
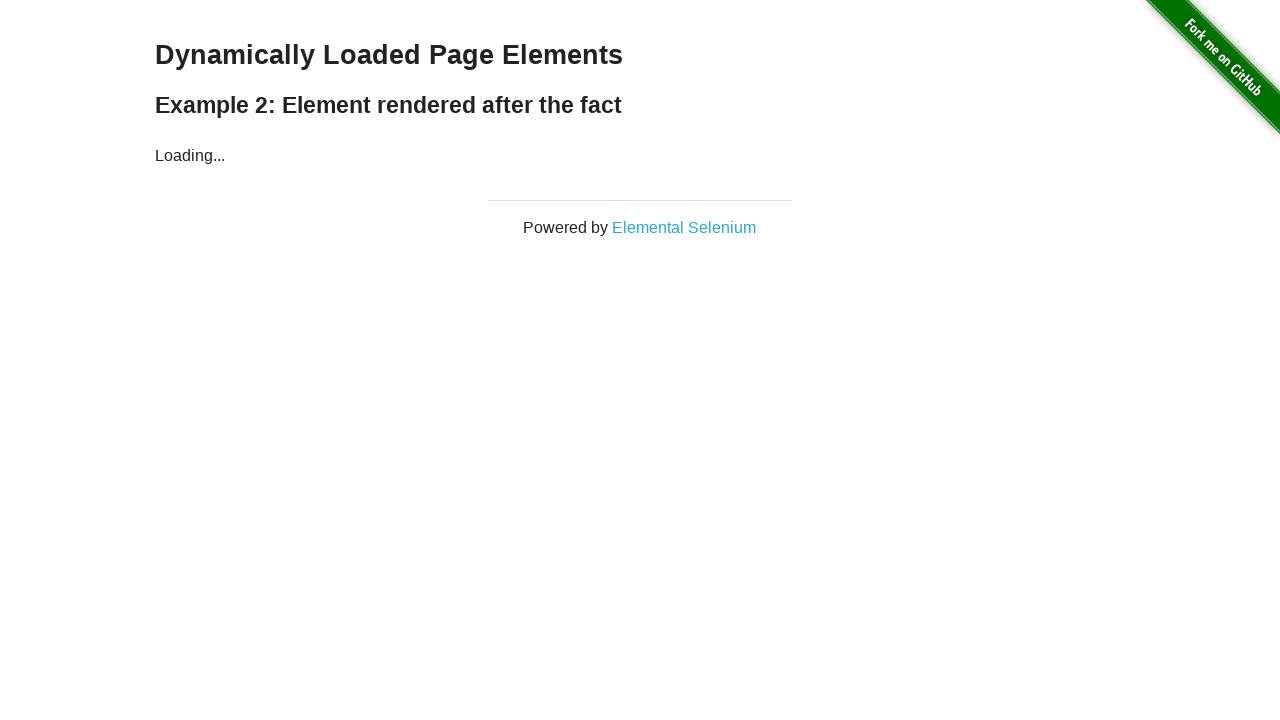

Waited for #finish element with text 'Hello World!' to appear
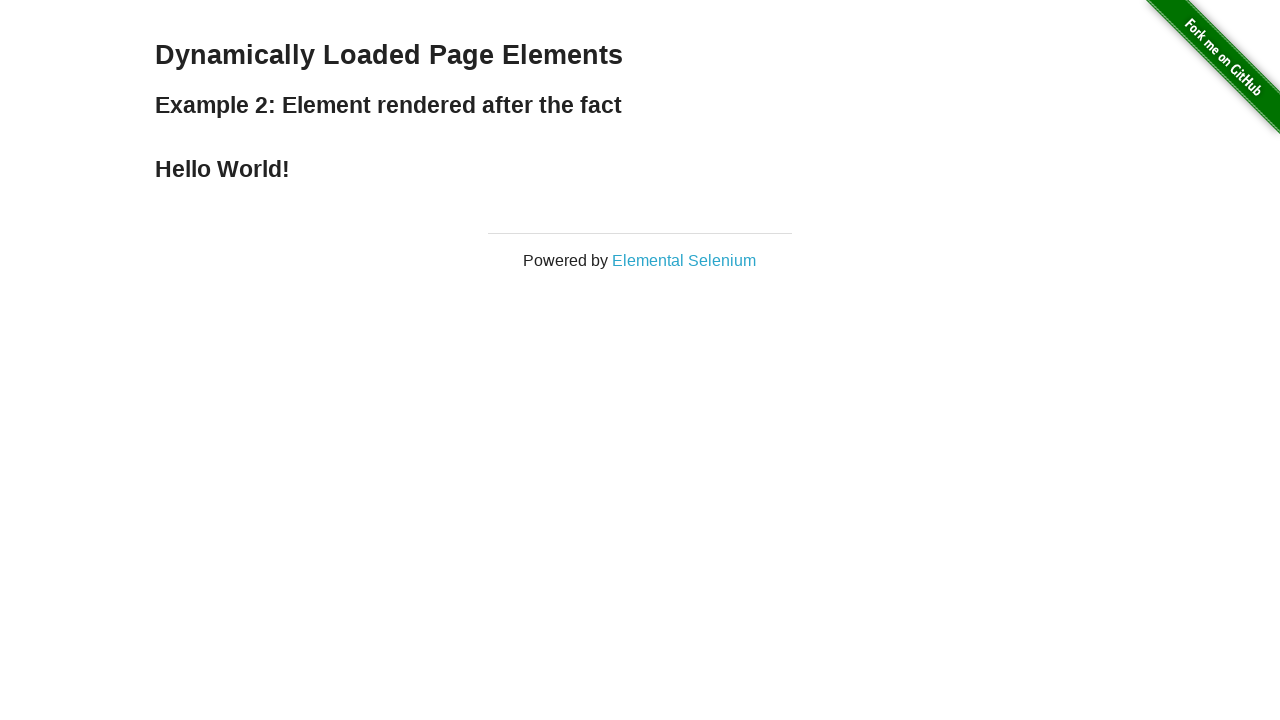

Located the #finish element
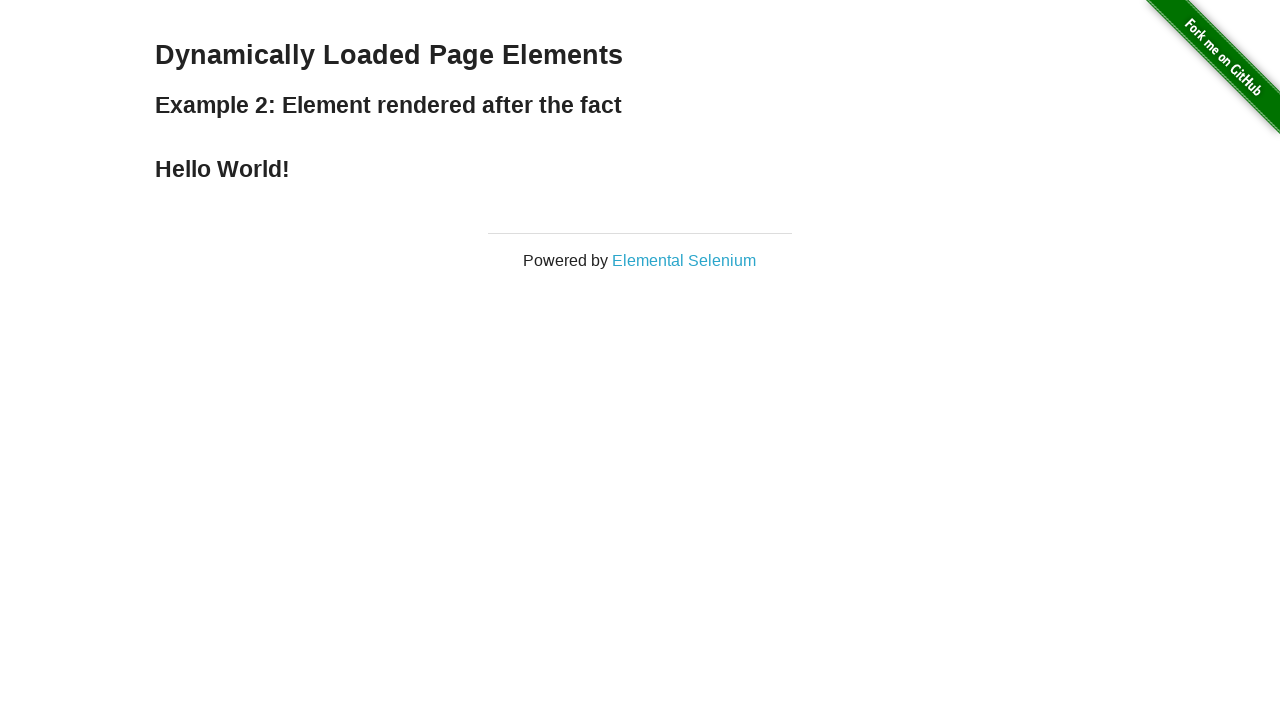

Verified that #finish element contains expected text 'Hello World!'
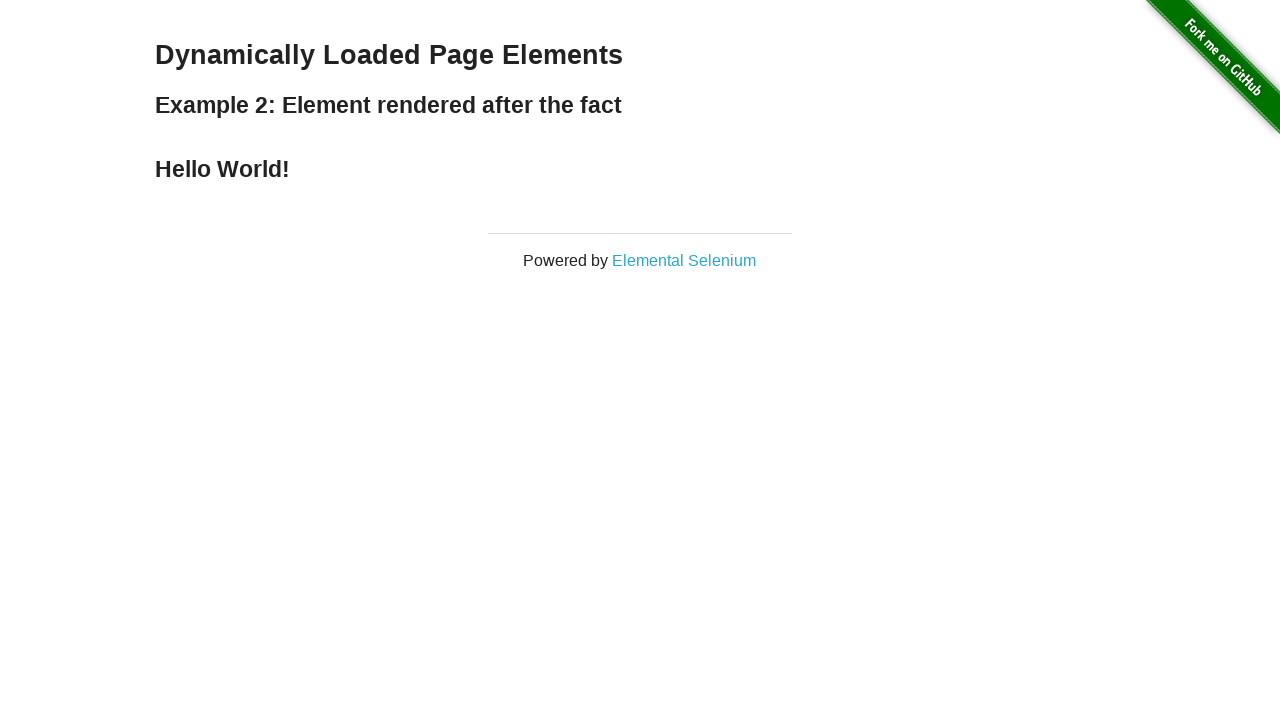

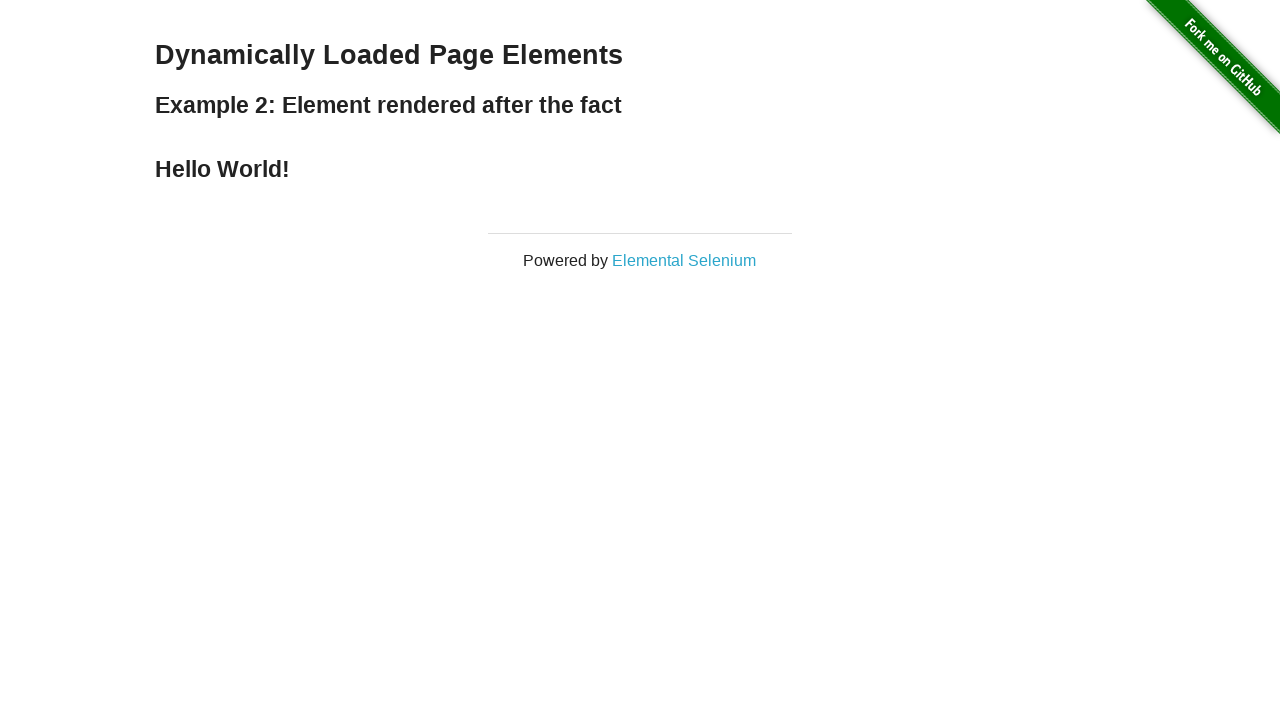